Tests page scrolling functionality by scrolling the window down 500 pixels and then scrolling within a specific table element with a fixed header.

Starting URL: https://rahulshettyacademy.com/AutomationPractice/

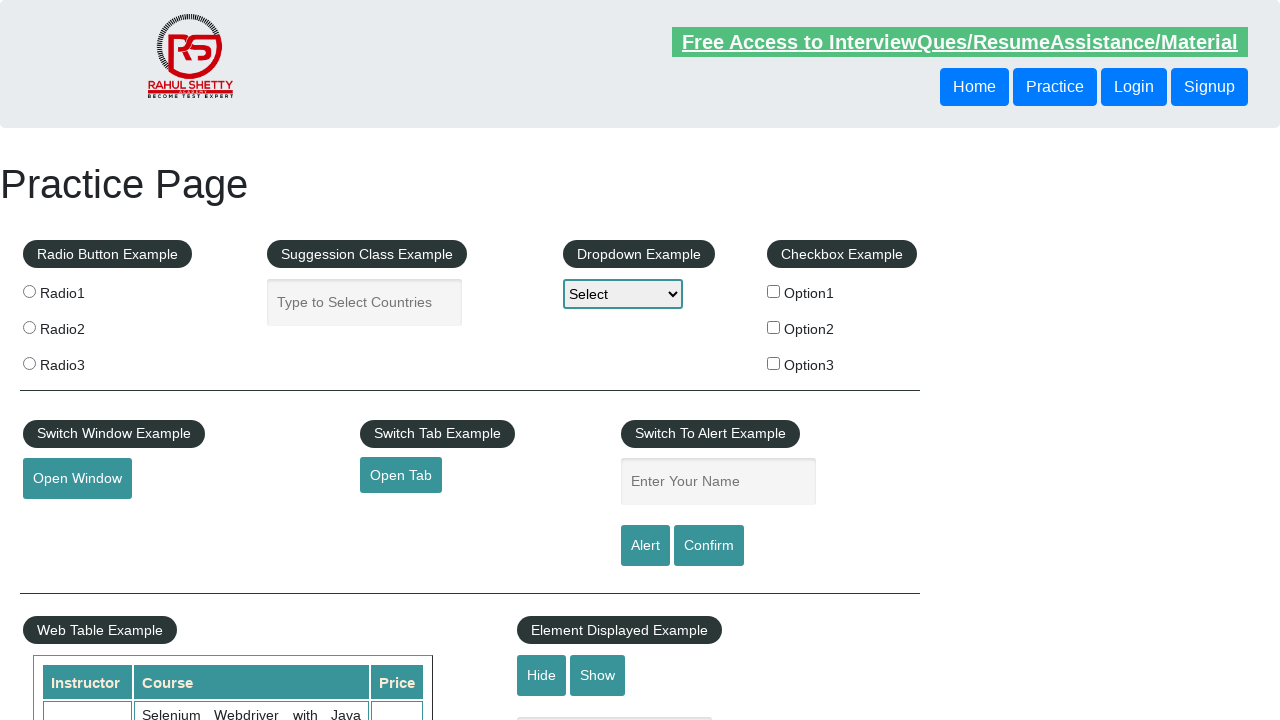

Navigated to AutomationPractice page
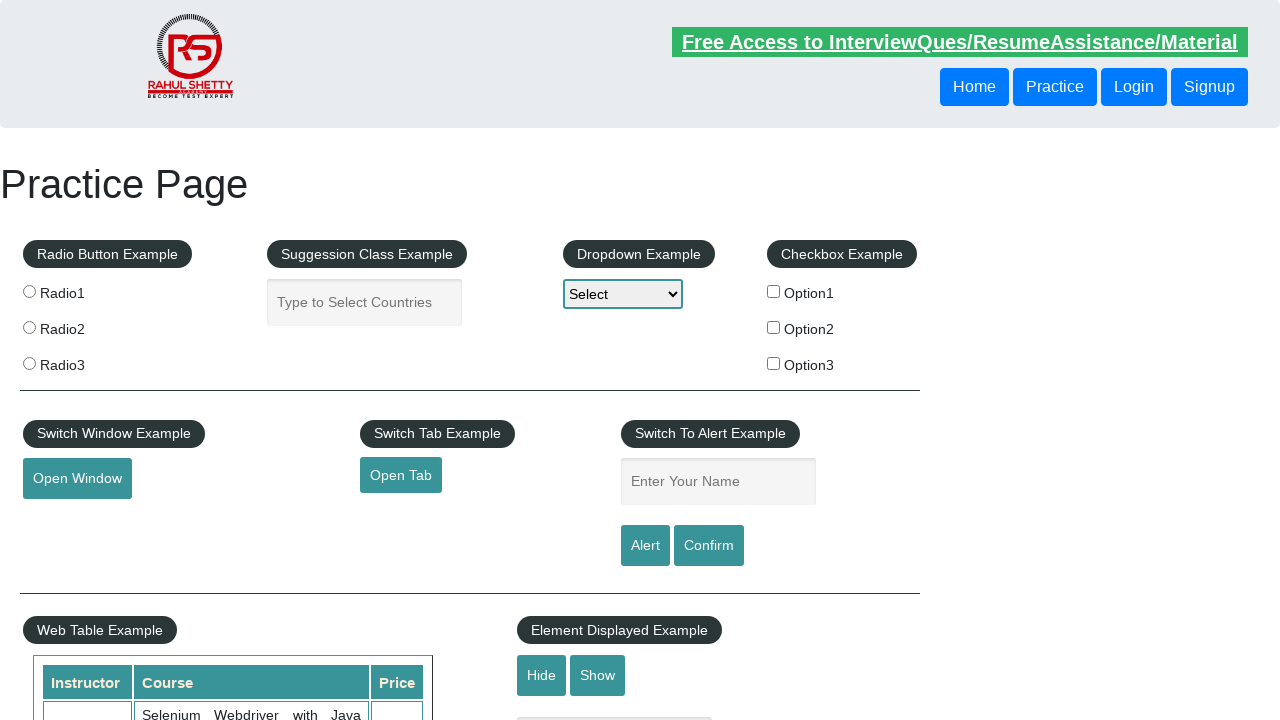

Scrolled window down by 500 pixels
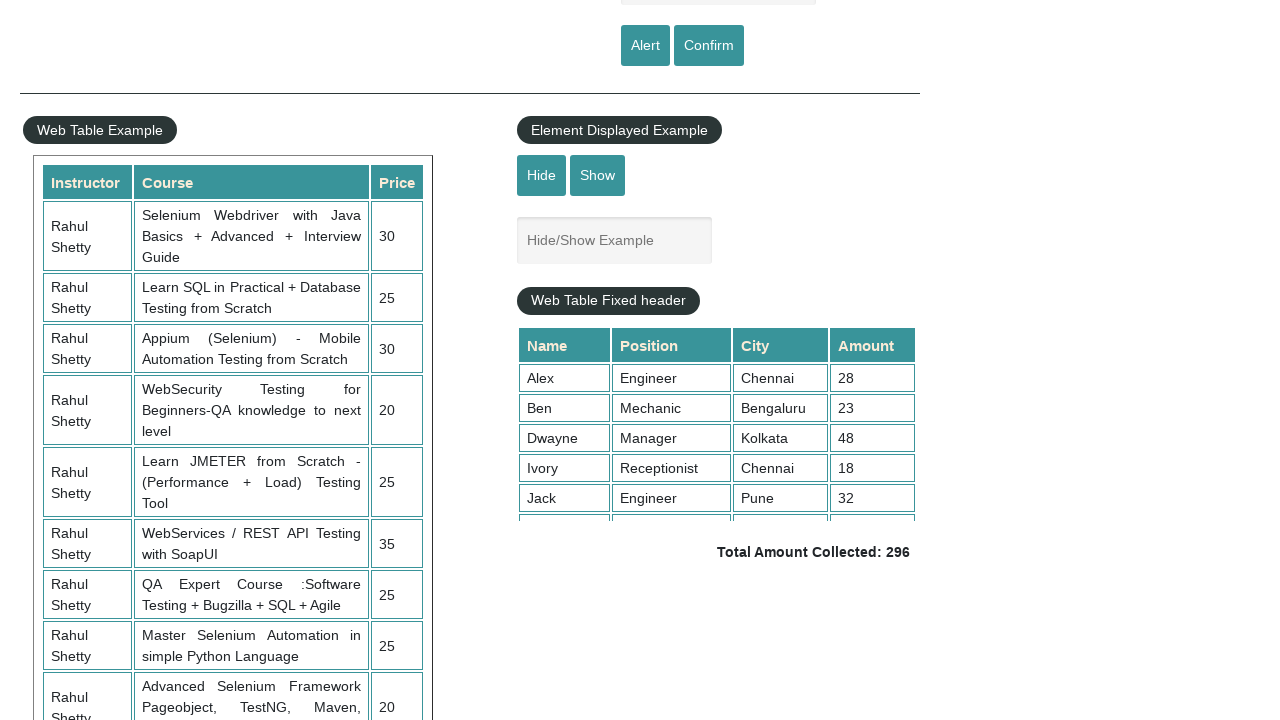

Waited for window scroll to complete
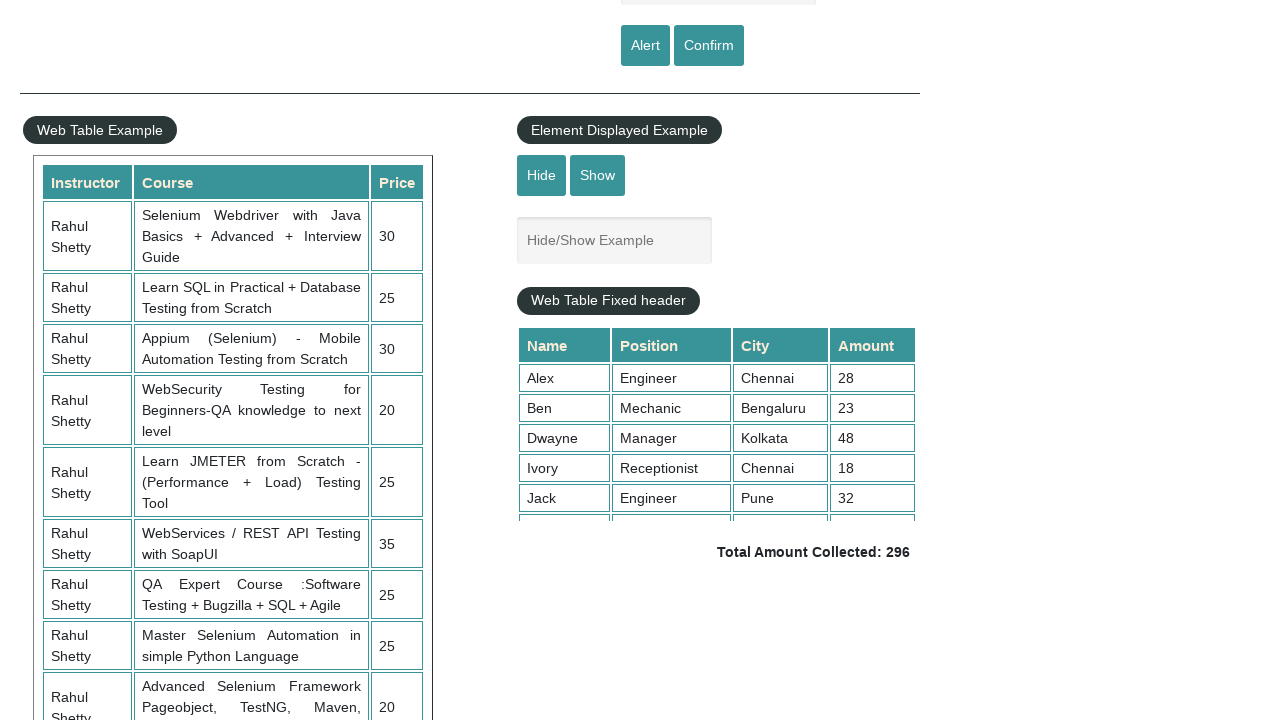

Scrolled table element with fixed header down by 500 pixels
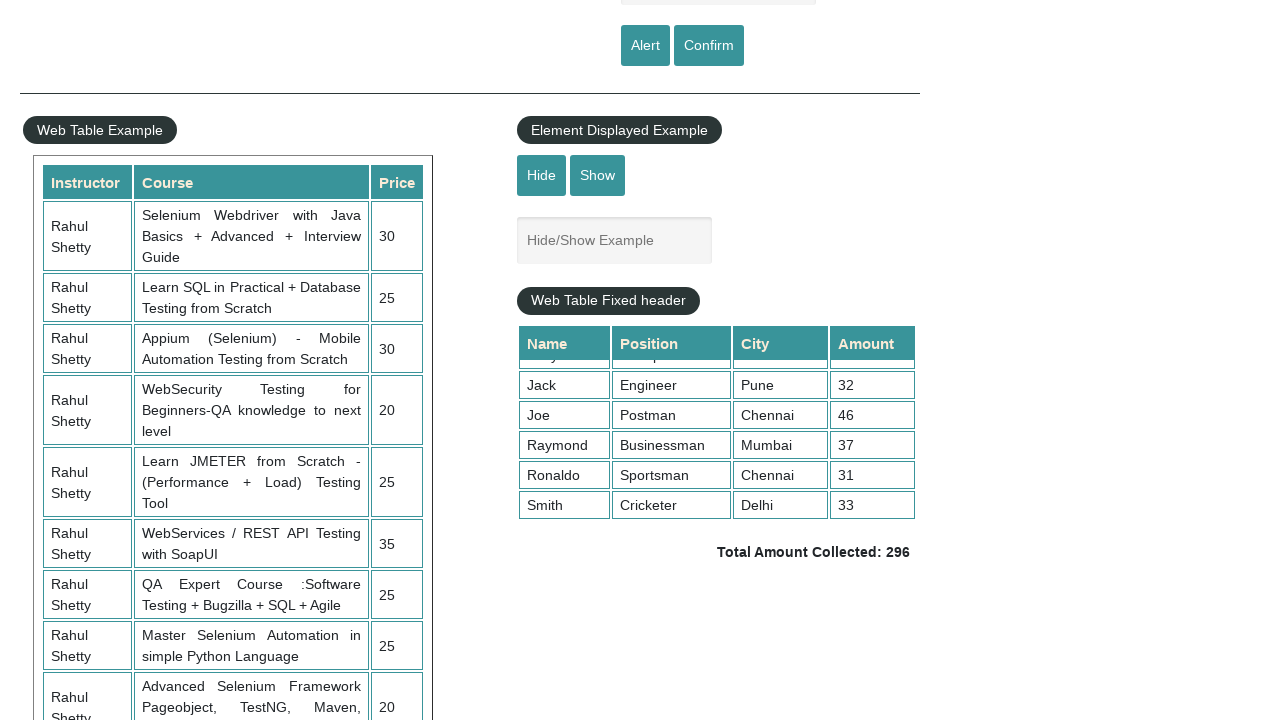

Waited to observe the table scroll effect
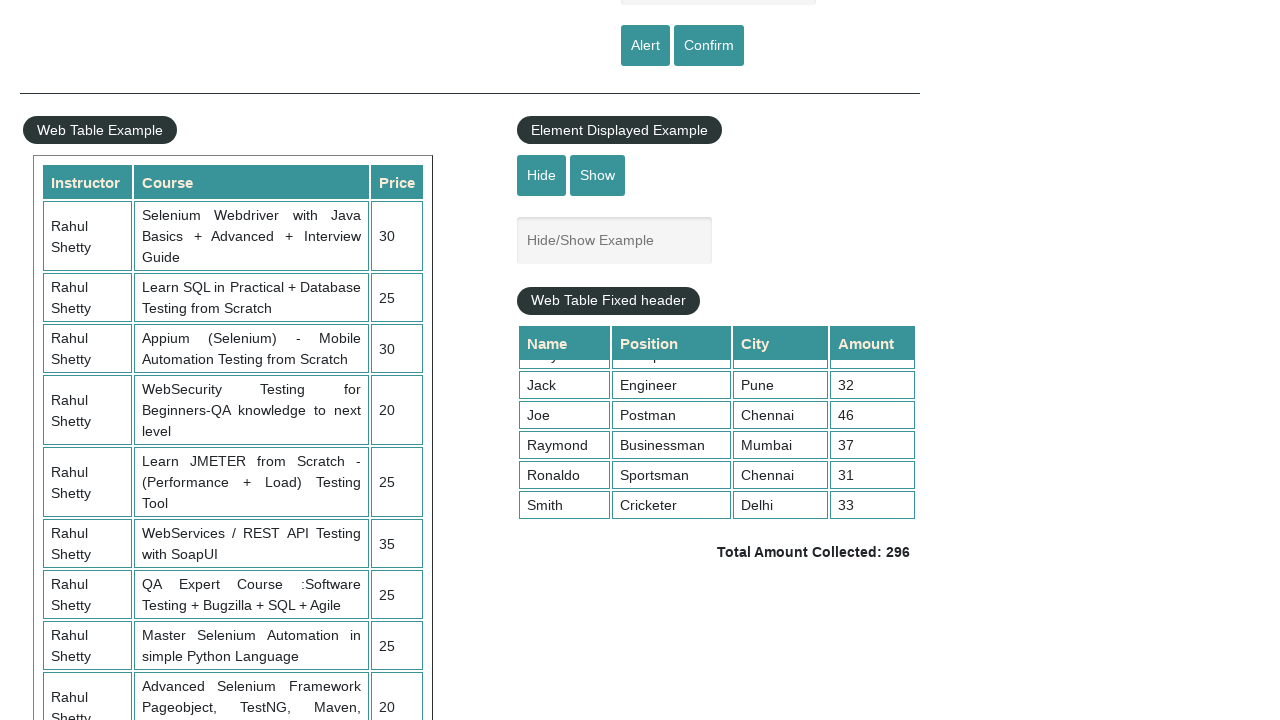

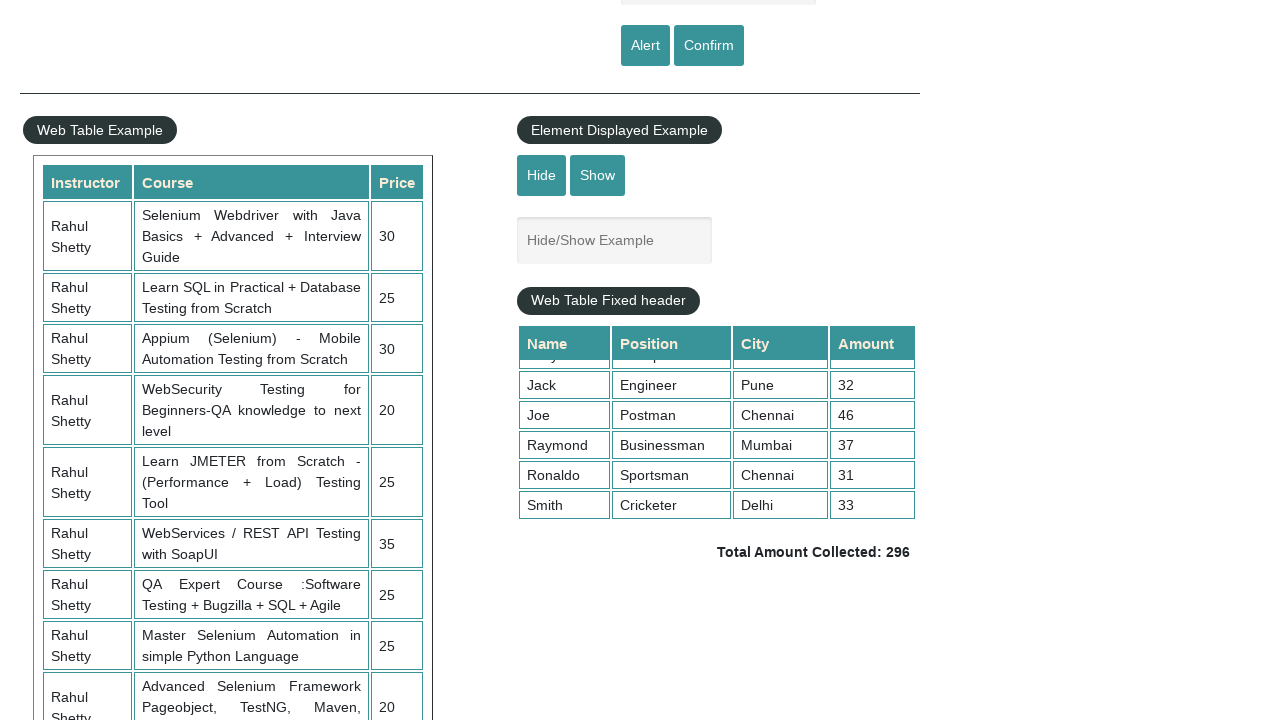